Navigates to syntaxtechs.com and verifies the page loads by checking the URL and title are accessible

Starting URL: https://syntaxtechs.com

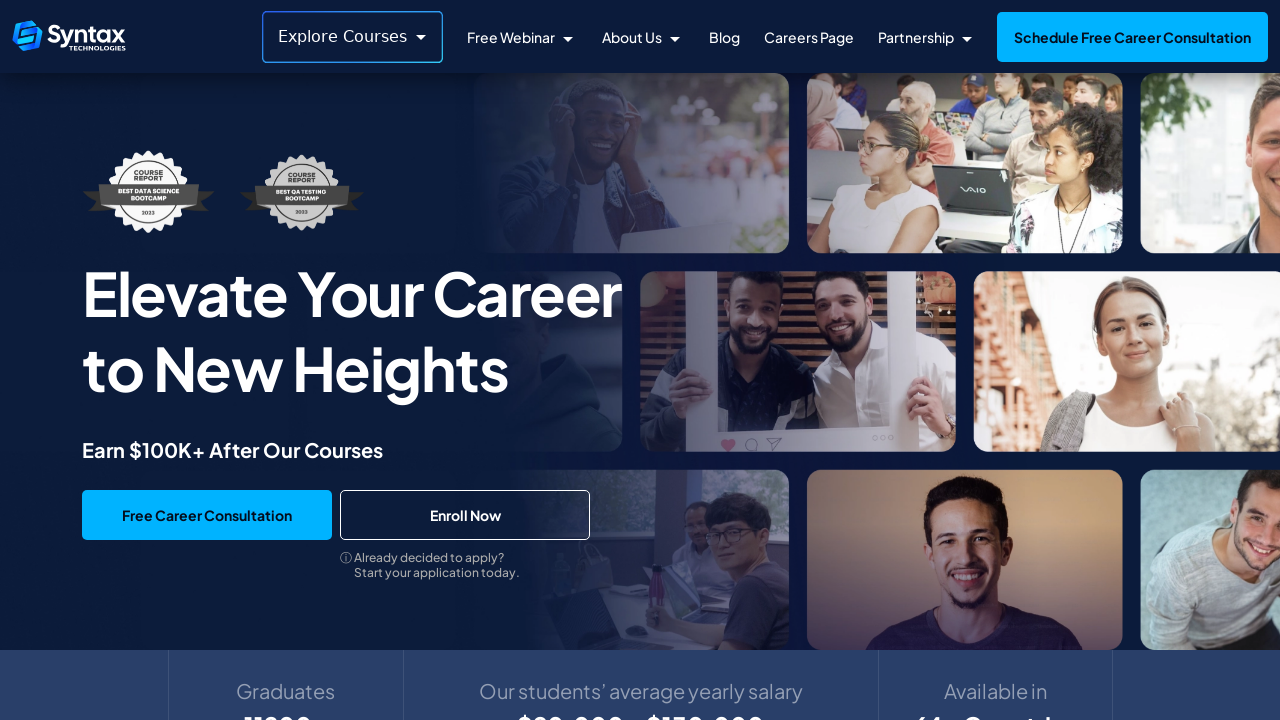

Waited for page to reach domcontentloaded state
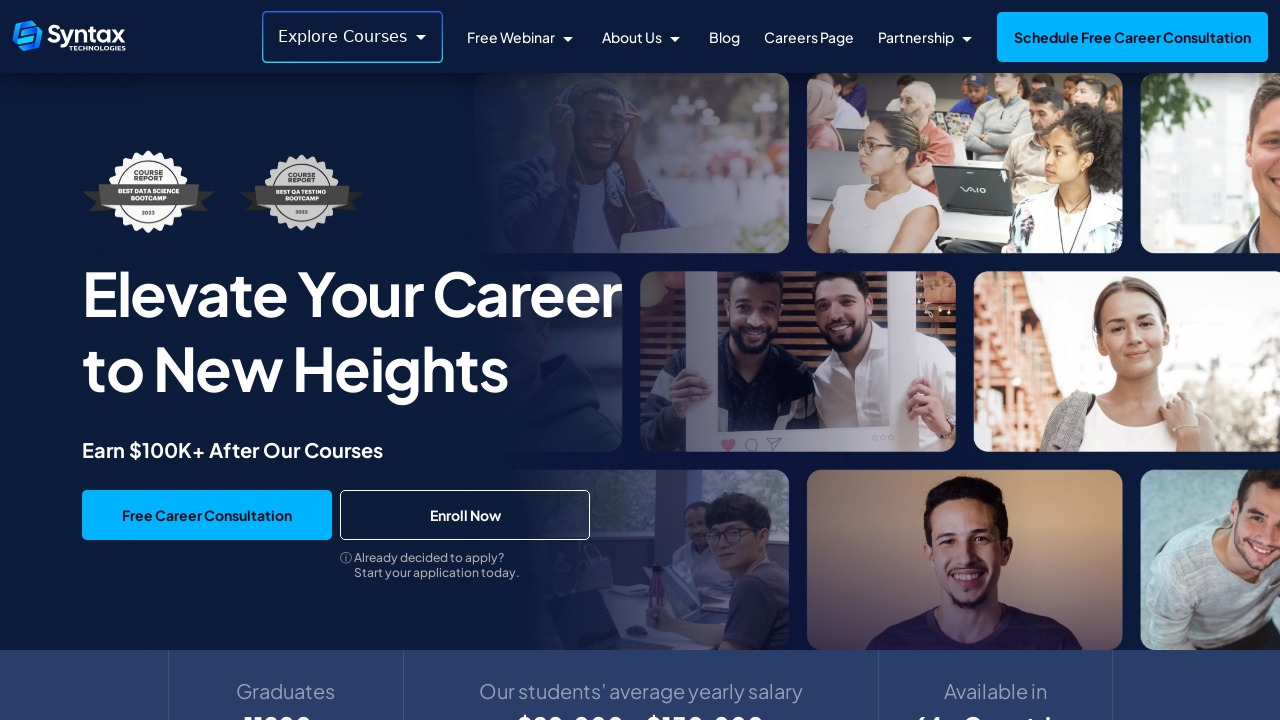

Retrieved current URL: https://www.syntaxtechs.com/
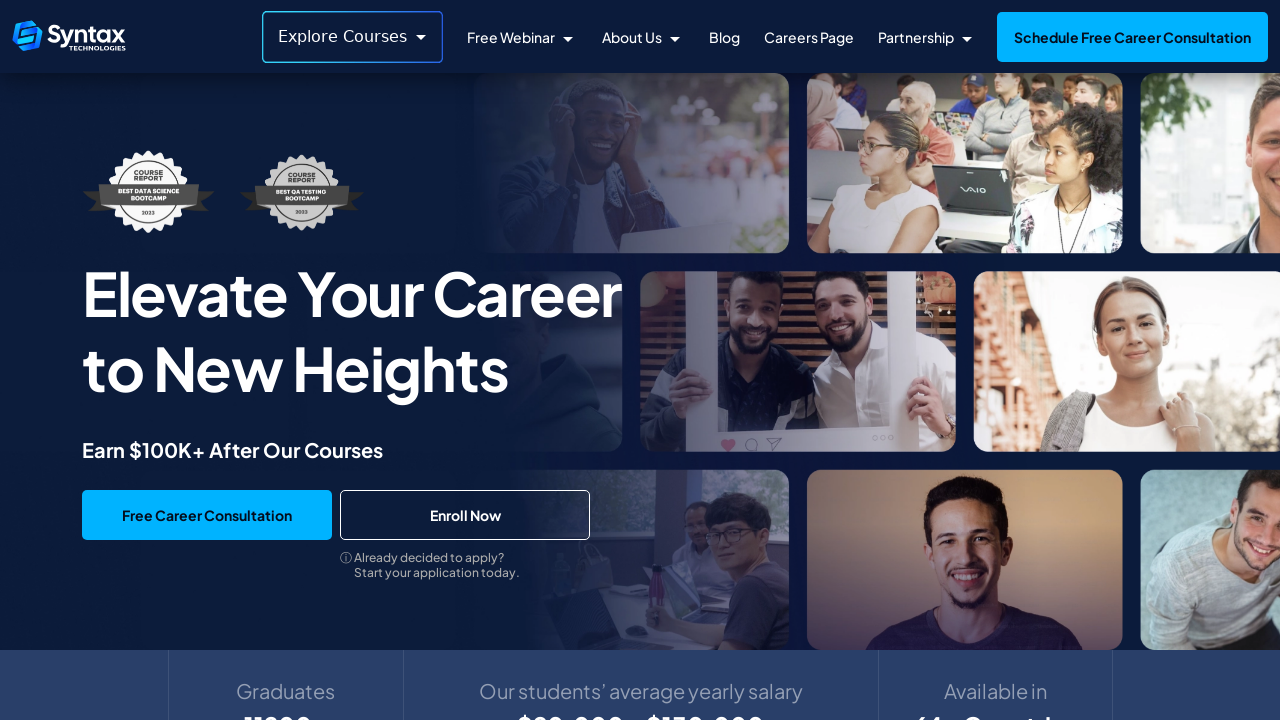

Retrieved page title: Syntax Technologies: Top Online Courses & Certifications
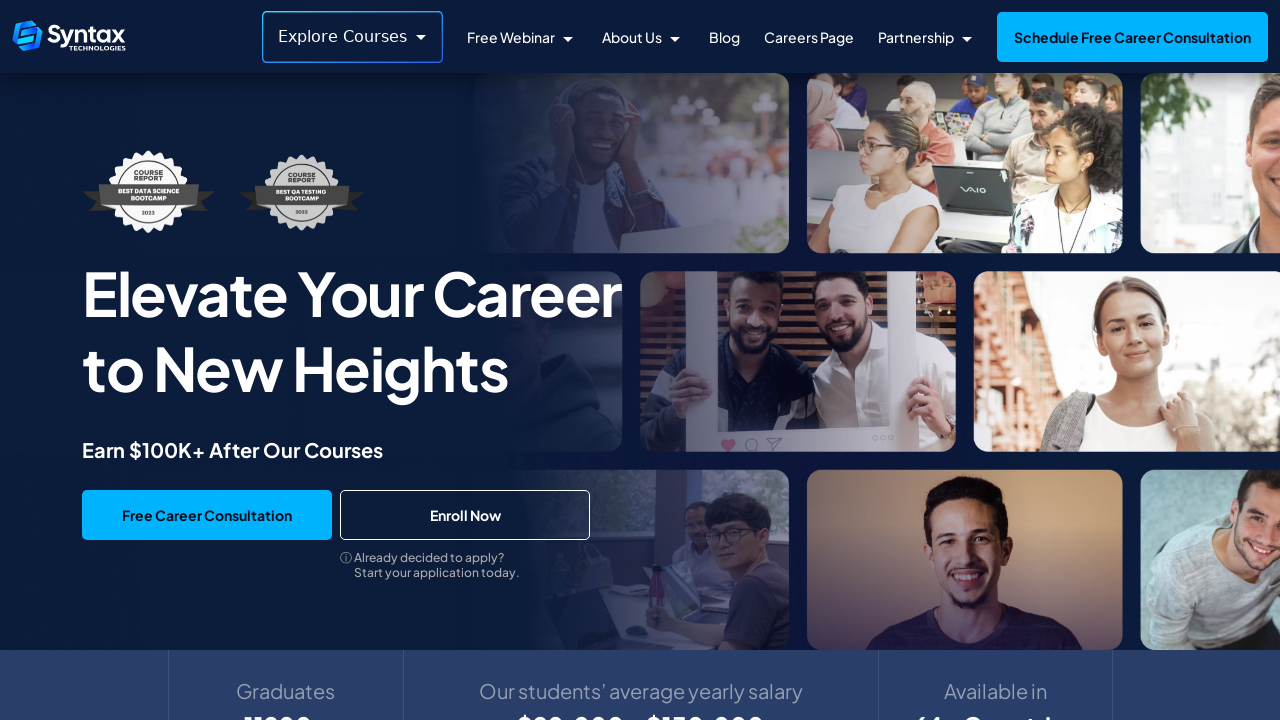

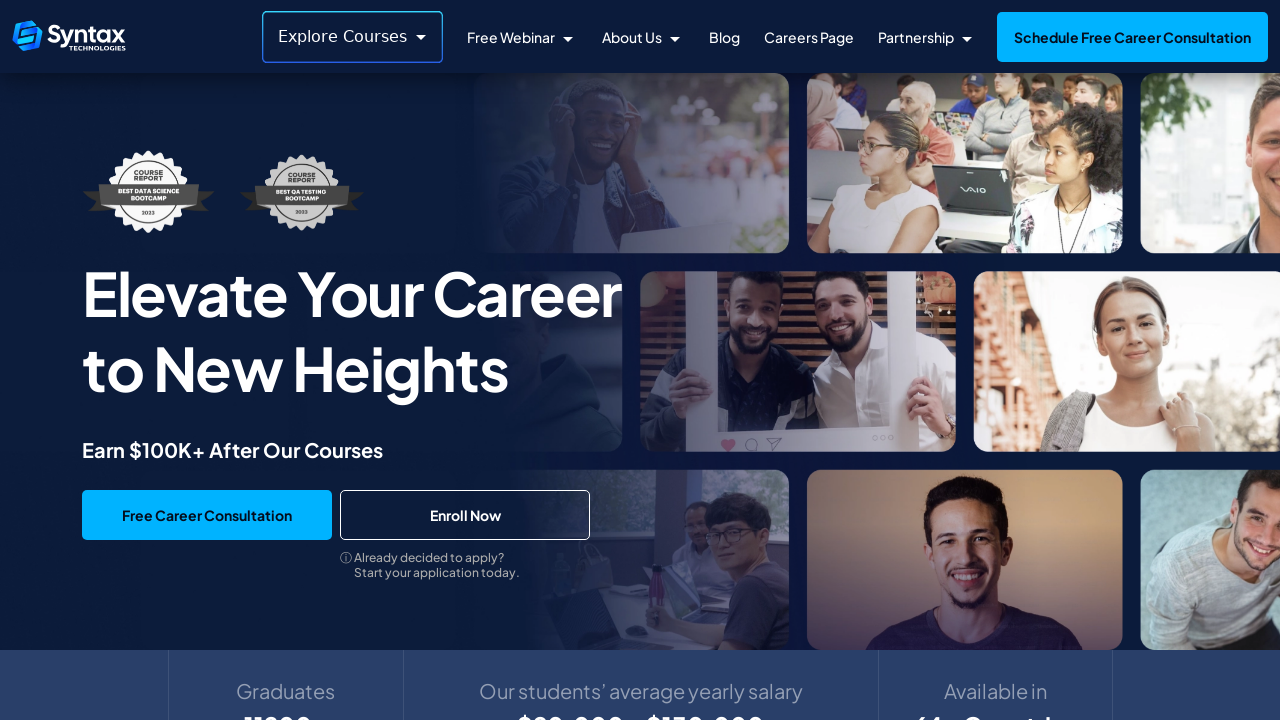